Tests mouse hover functionality by navigating to the Mouse Hover section, hovering over a menu item to reveal a dropdown, clicking on a submenu option, and accepting the resulting alert dialog.

Starting URL: https://manojkumar4636.github.io/Selenium_Practice_Hub/home.html

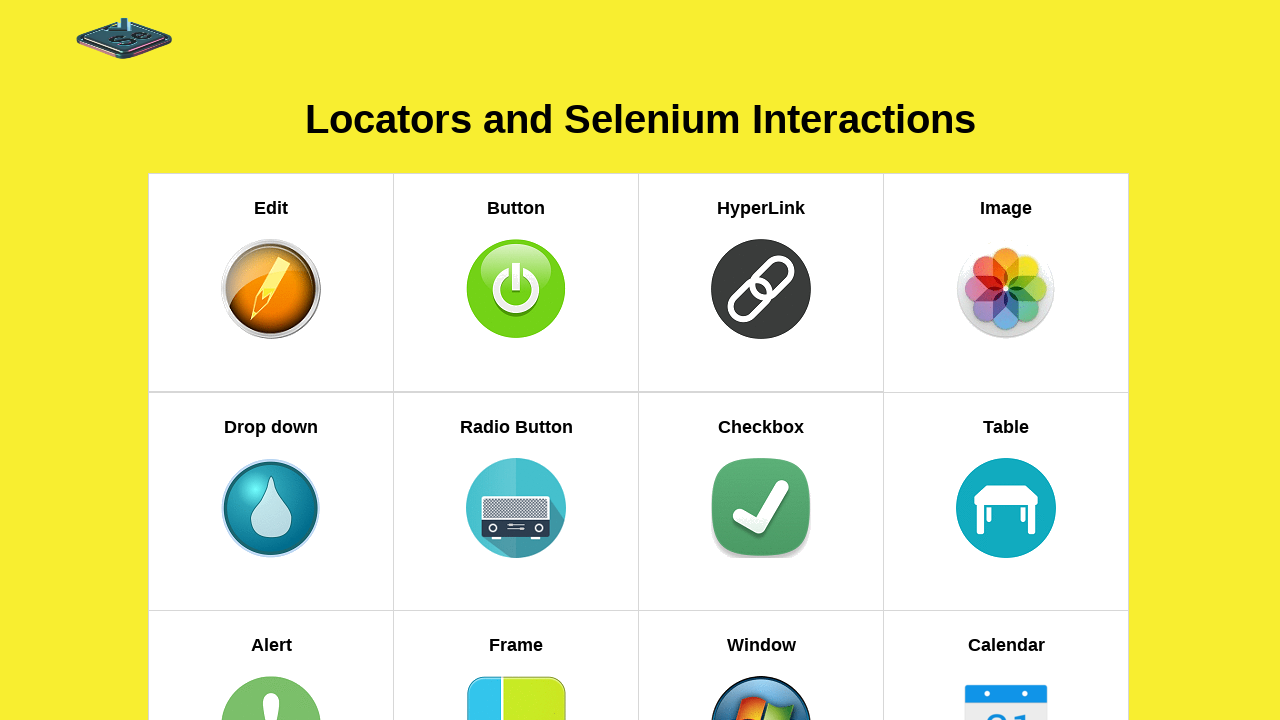

Clicked on Mouse Hover section link at (271, 566) on xpath=//h5[text()='Mouse Hover']//parent::a
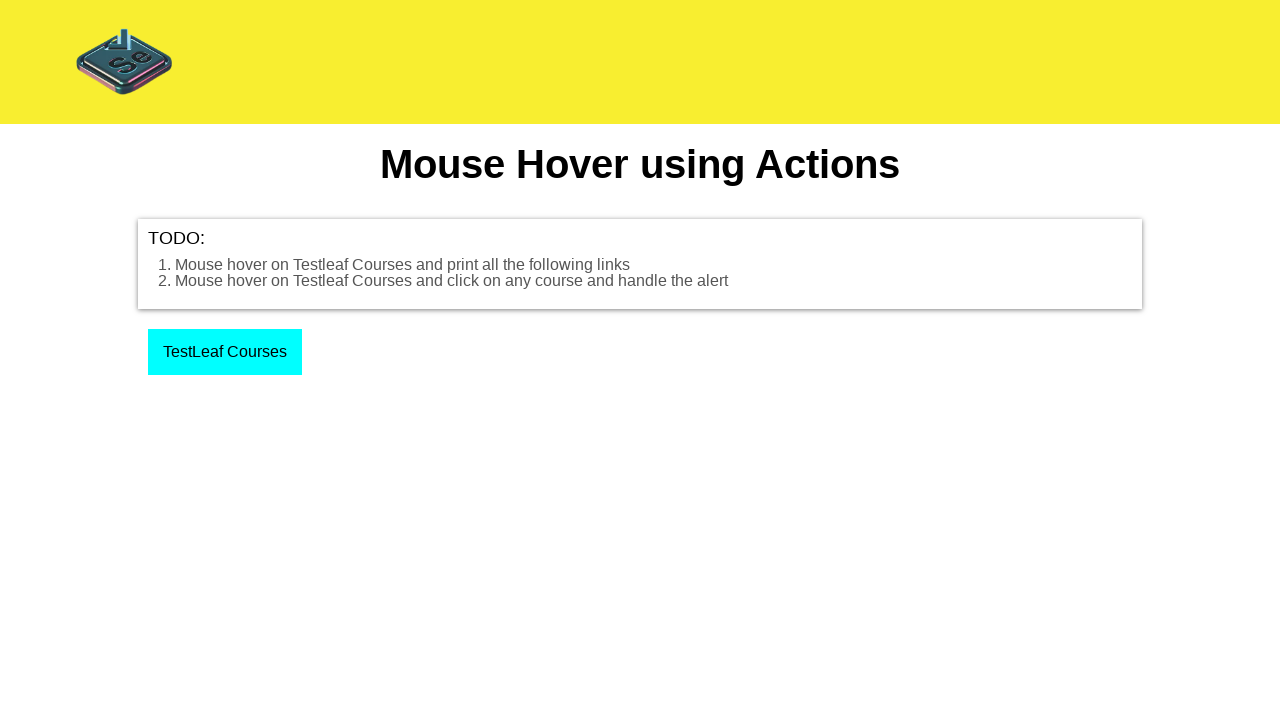

Hovered over TestLeaf Courses menu item to reveal dropdown at (225, 352) on a:has-text('TestLeaf Courses')
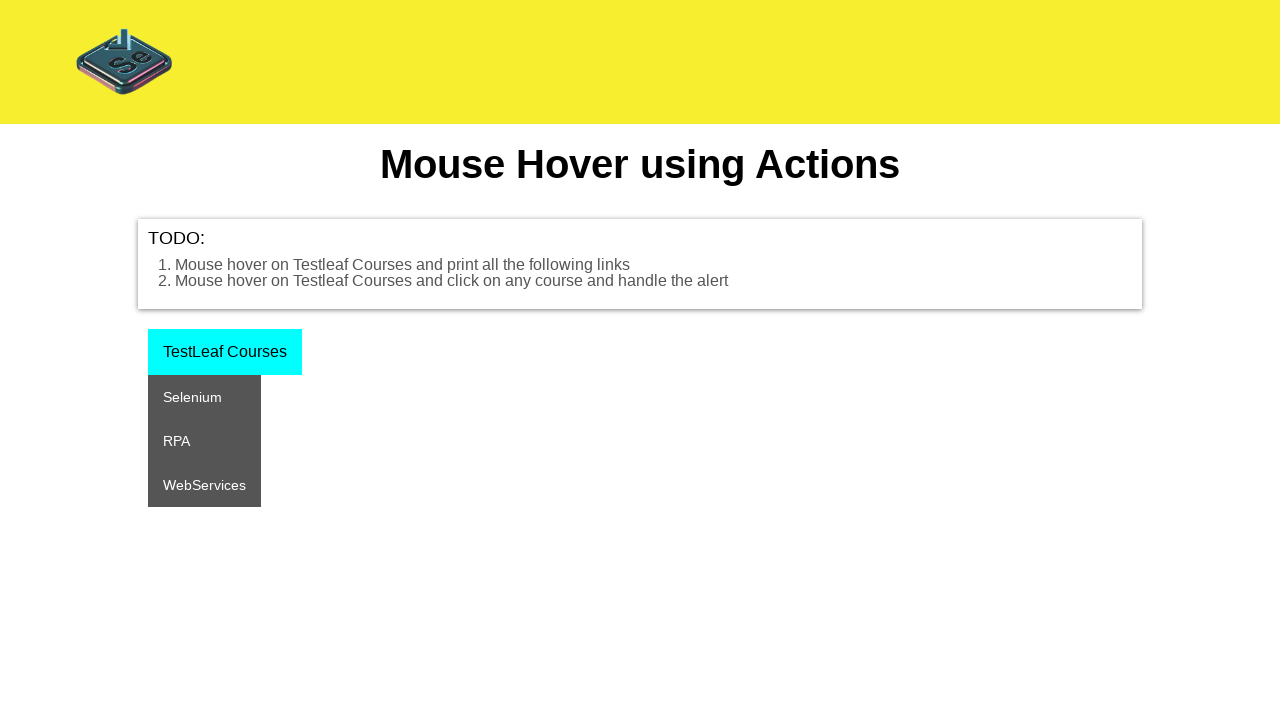

Clicked on Selenium submenu option at (204, 397) on a:has-text('Selenium')
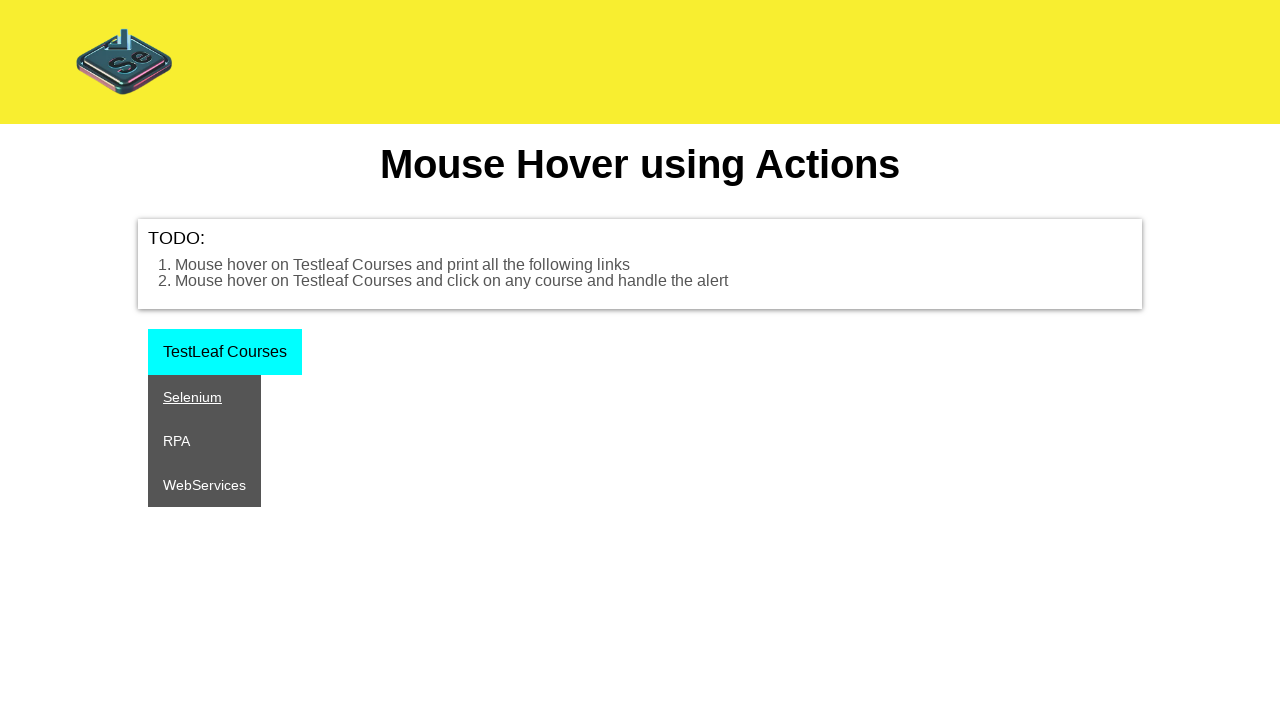

Set up dialog handler to accept alert dialogs
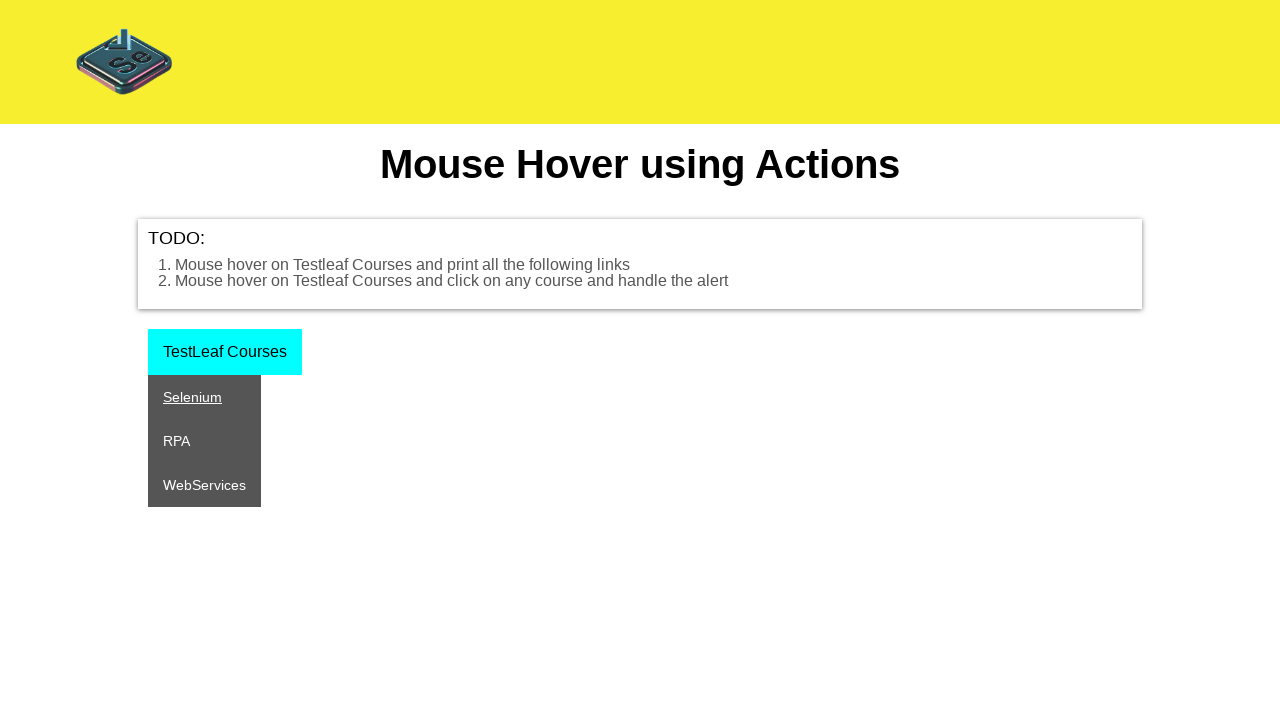

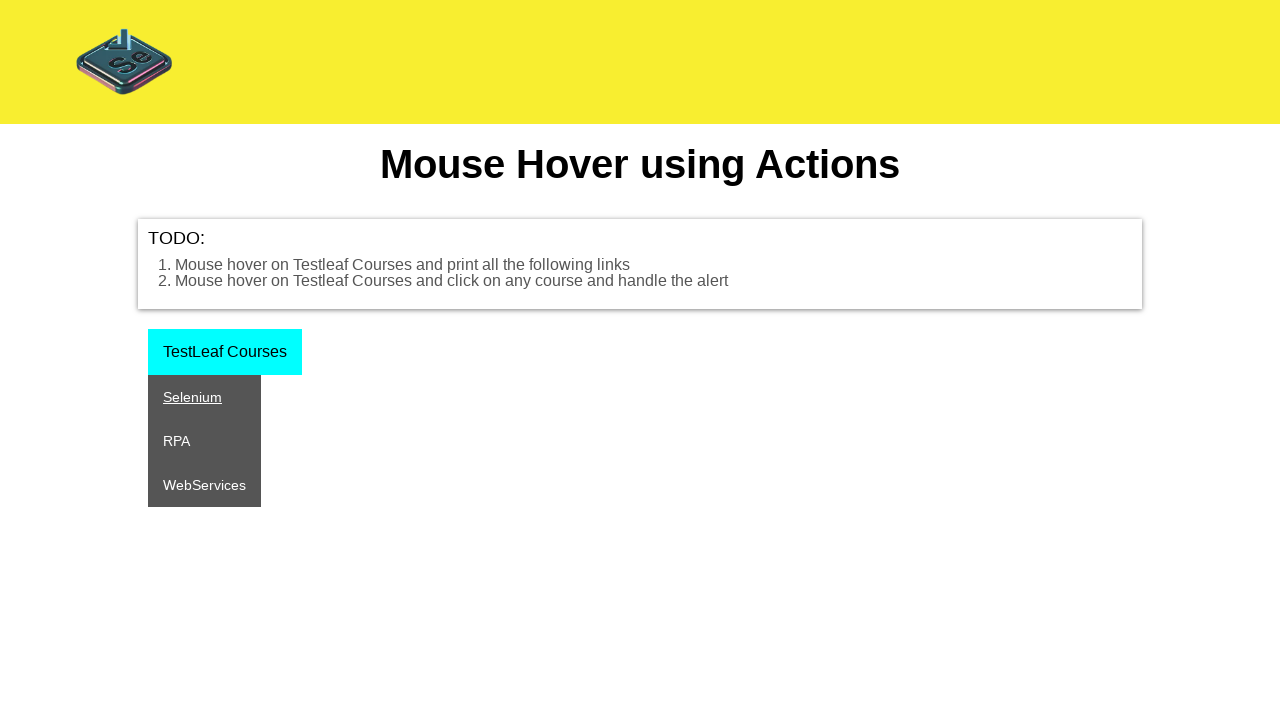